Tests handling of new browser windows/tabs by clicking a button that opens a new tab, filling out a form in the new tab with personal details, and then switching back to the original page.

Starting URL: https://vinothqaacademy.com/multiple-windows/

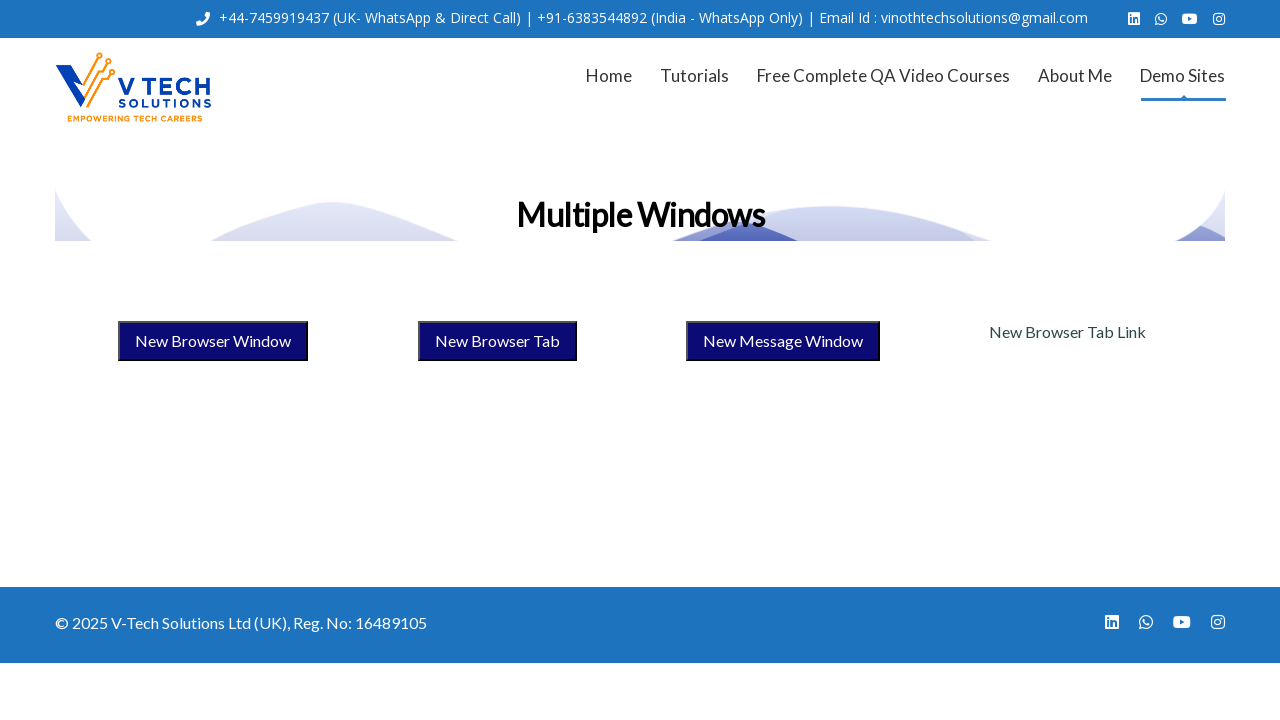

Clicked button to open new tab at (212, 341) on #button1
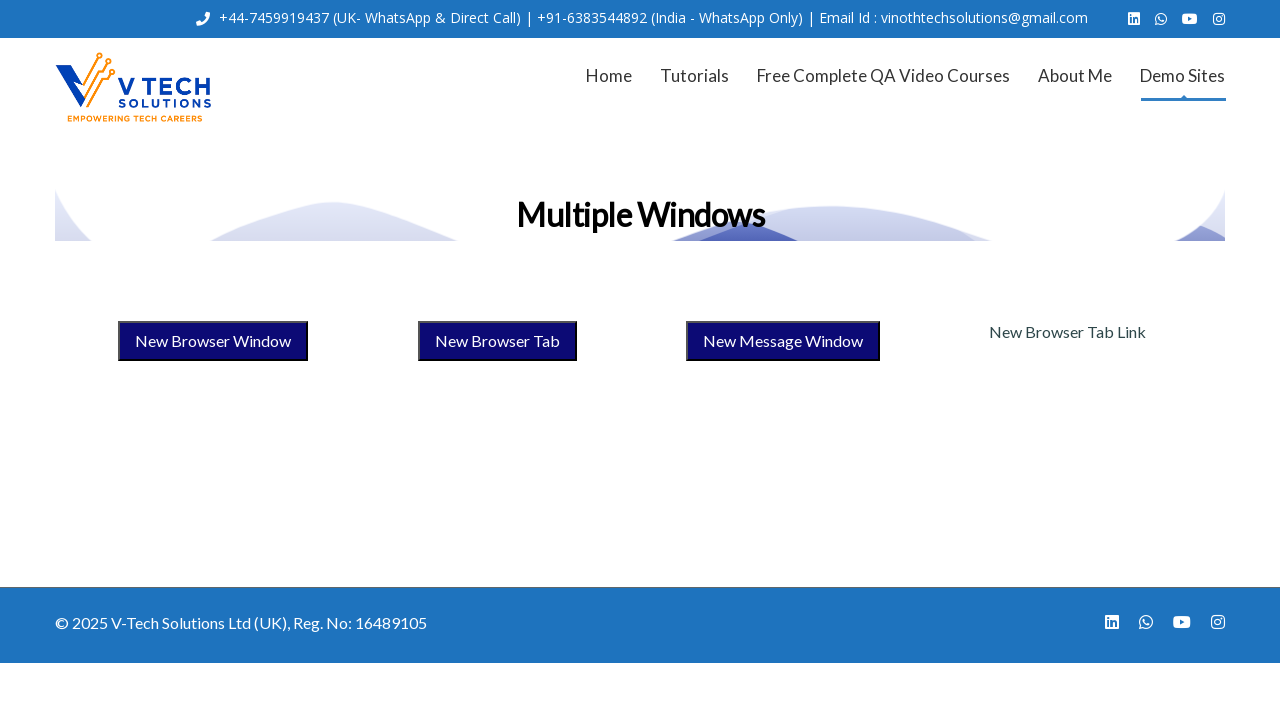

New page/tab opened
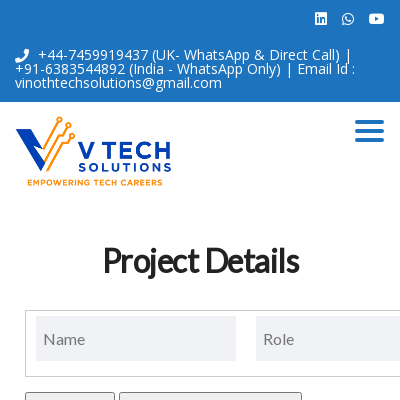

New page fully loaded
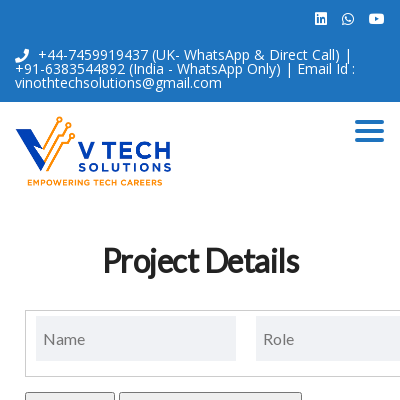

Filled Name field with 'Jayesh' on internal:attr=[placeholder="Name"i]
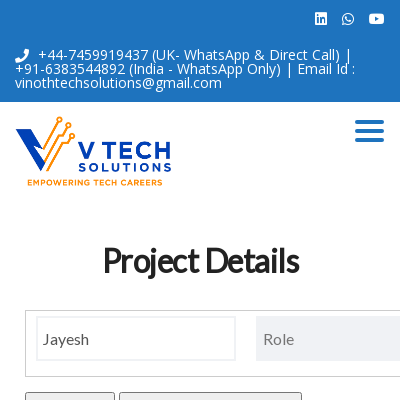

Filled Role field with 'QA Engineer' on internal:attr=[placeholder="Role"i]
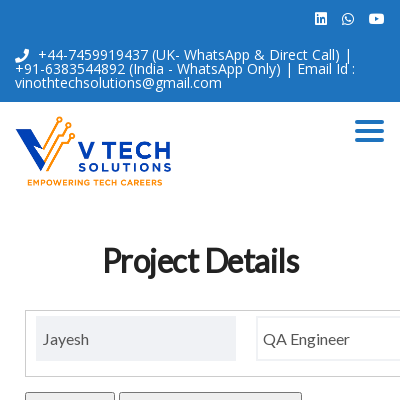

Filled Email field with 'jayesh@gmail.com' on #emailInput
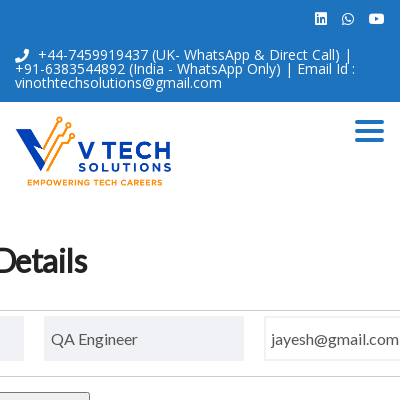

Filled Location field with 'India' on internal:attr=[placeholder="Location"i]
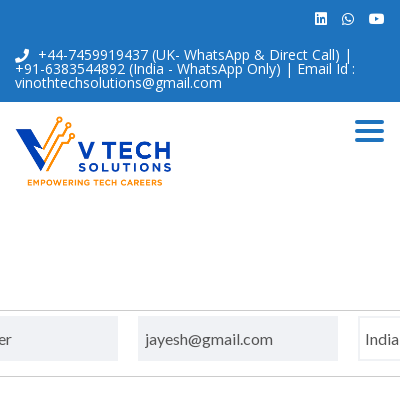

Filled Department field with 'Testing' on internal:attr=[placeholder="Department"i]
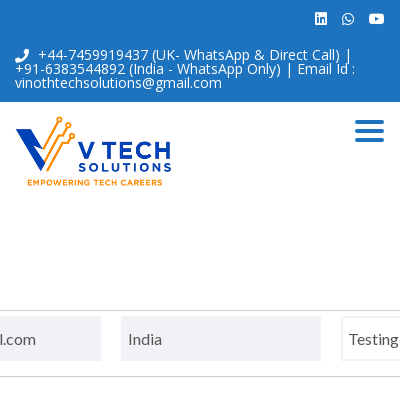

Clicked Add Row button at (70, 382) on internal:role=button[name="Add Row"i]
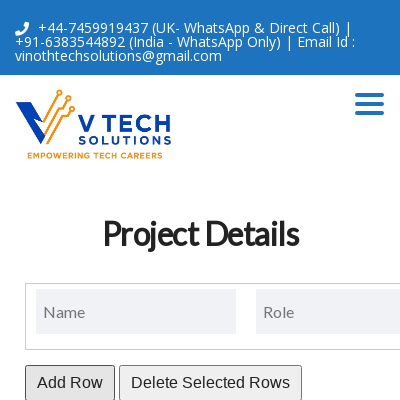

Switched back to original page
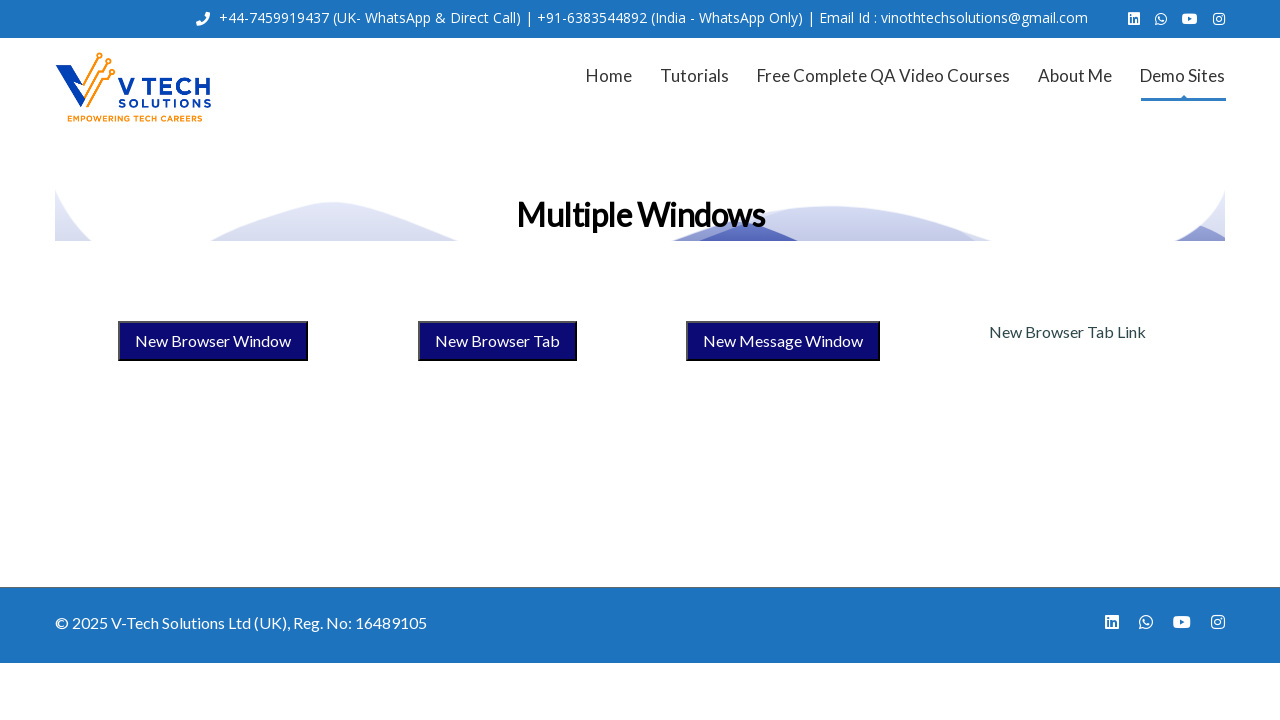

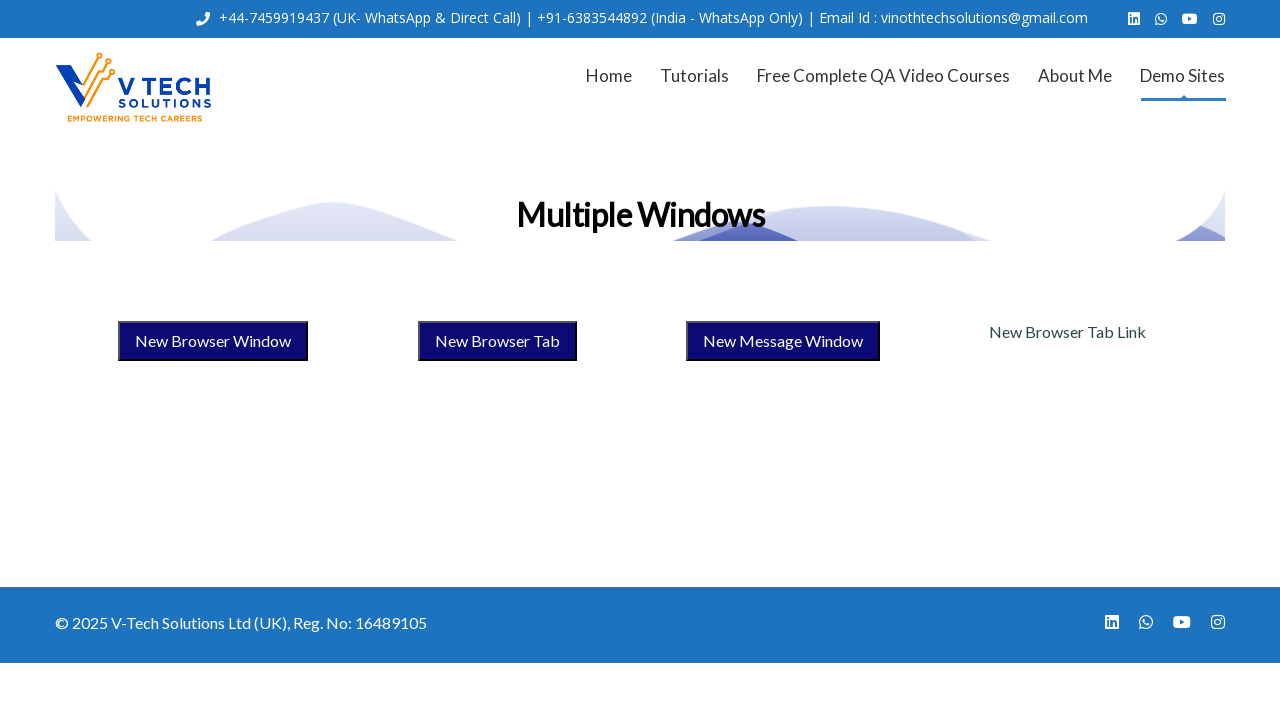